Tests the show/hide functionality of an input field by clicking the hide button and verifying the input field becomes hidden

Starting URL: https://www.letskodeit.com/practice

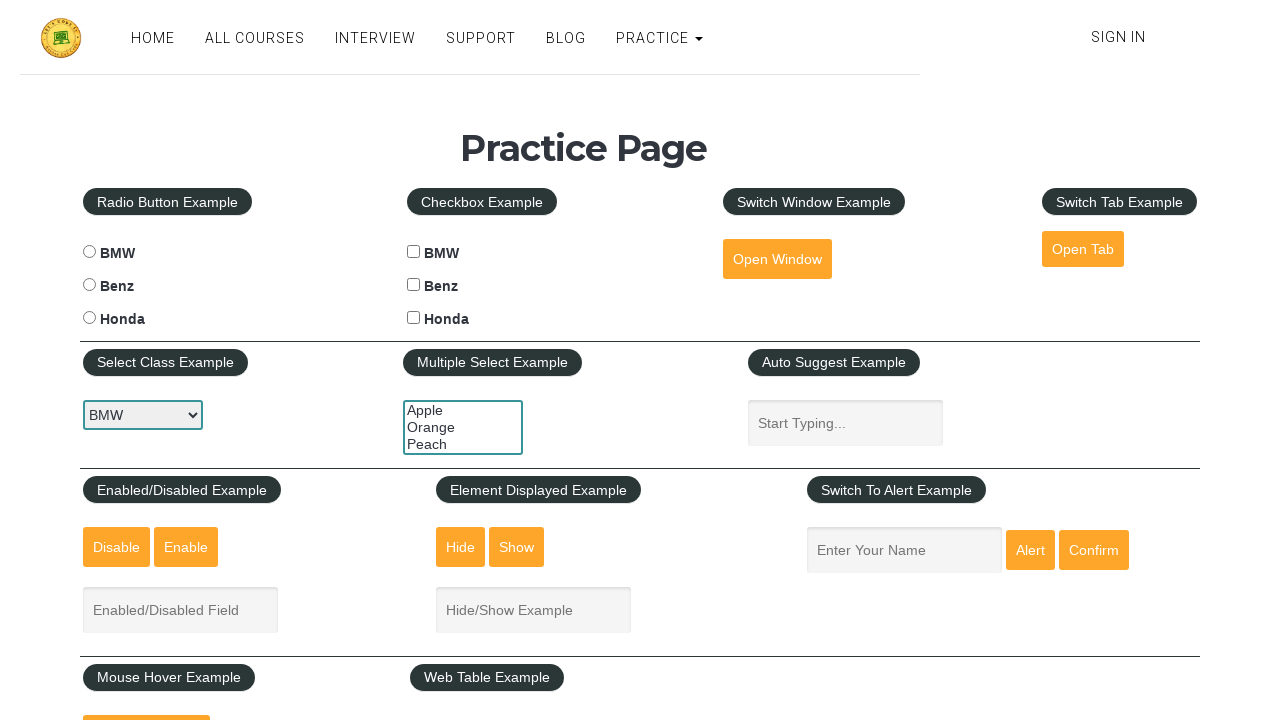

Located the hide/show input field
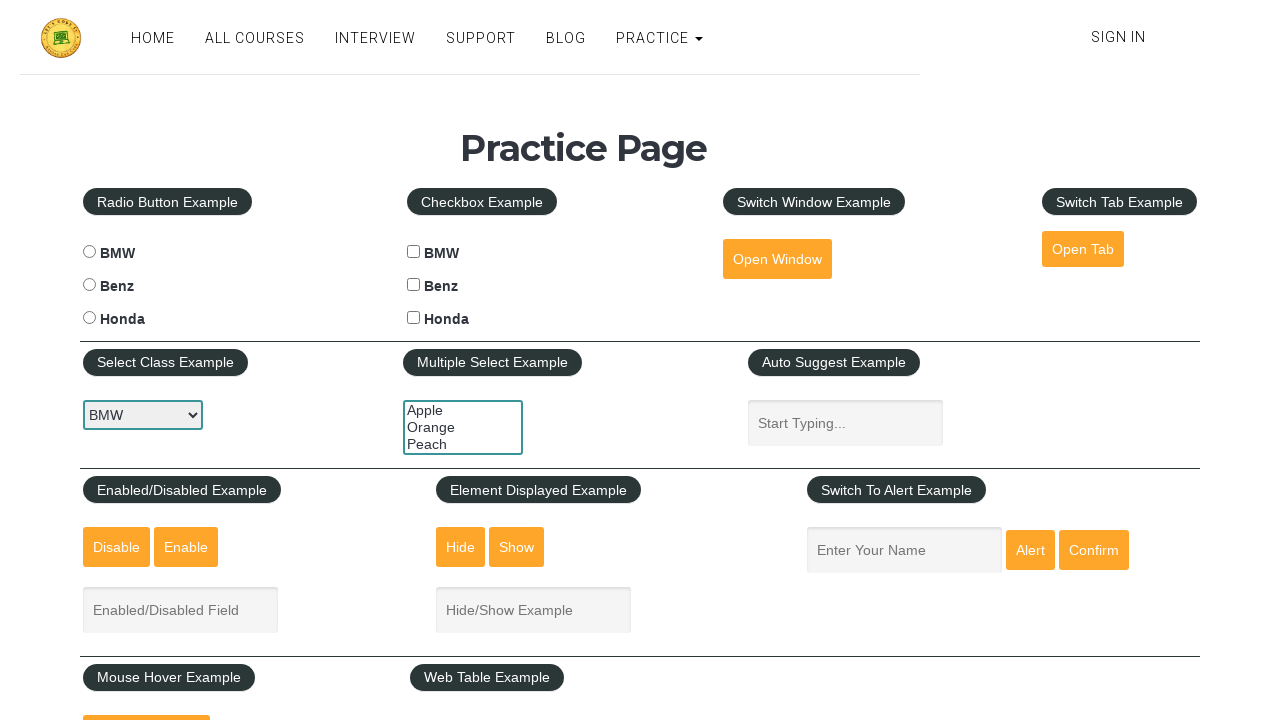

Verified that the input field is initially visible
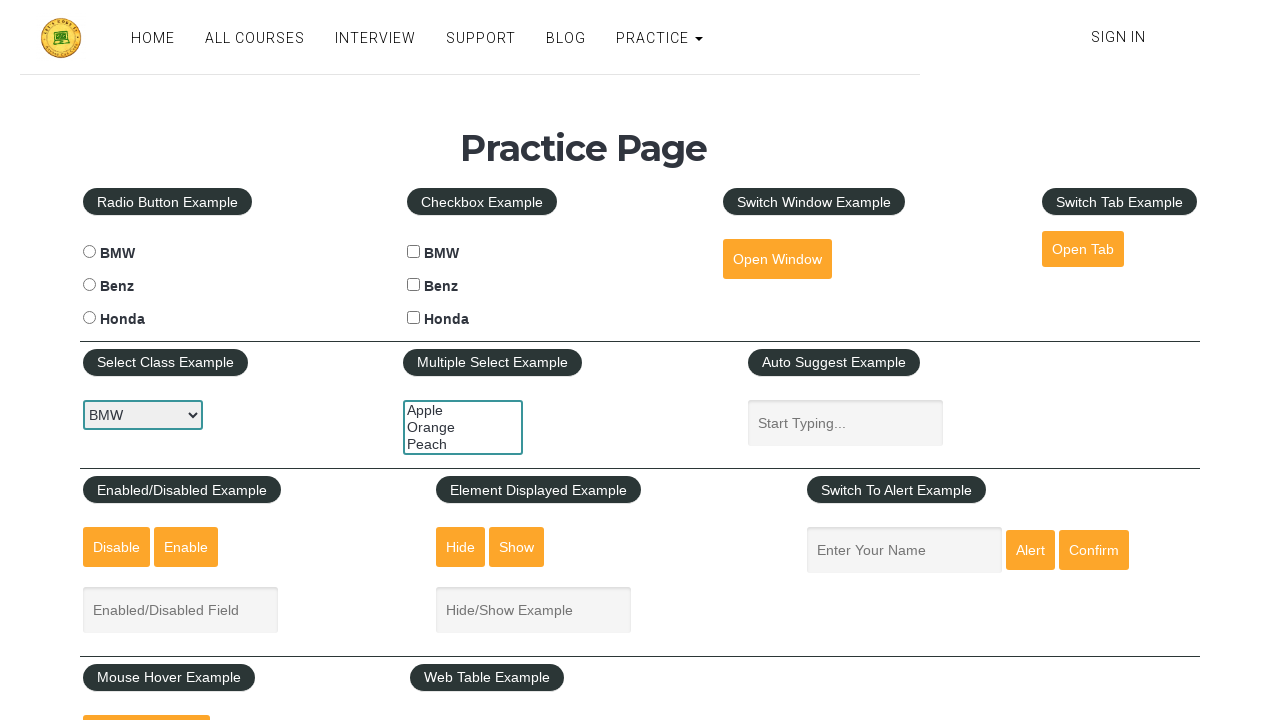

Clicked the Hide button to hide the input field at (461, 547) on #hide-textbox
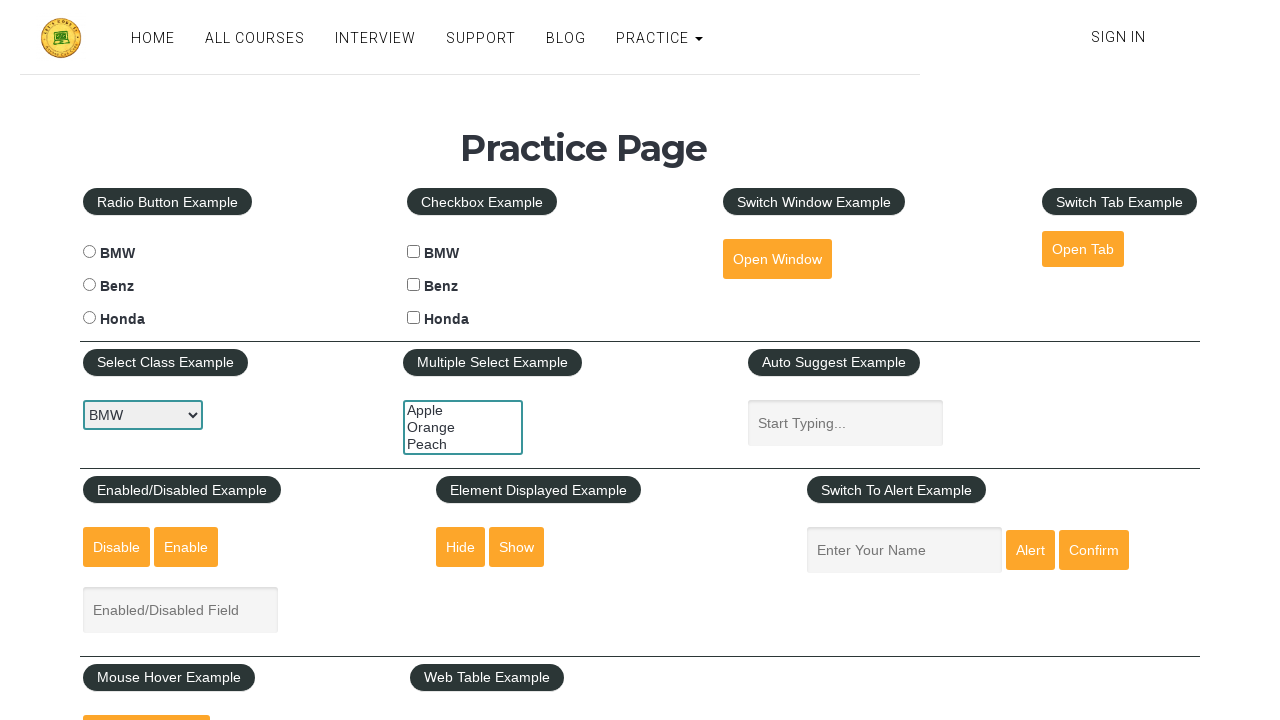

Waited 1000ms for the state change to complete
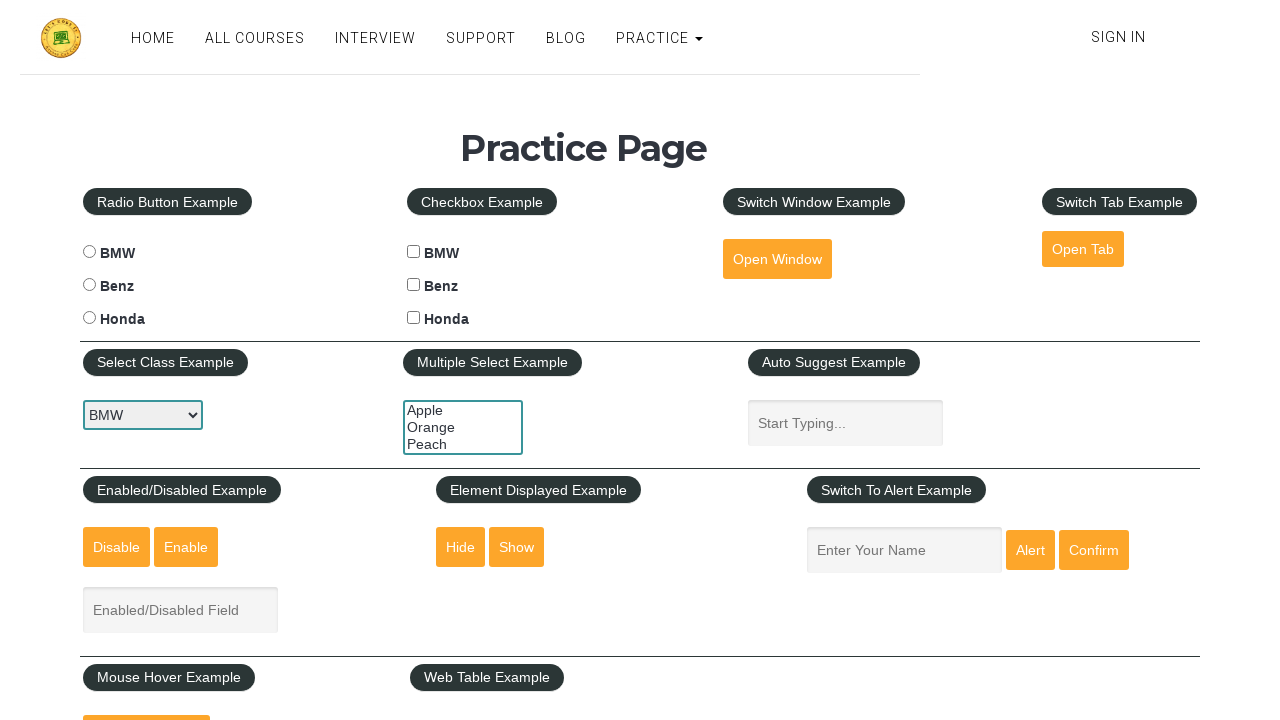

Verified that the input field is now hidden after clicking the Hide button
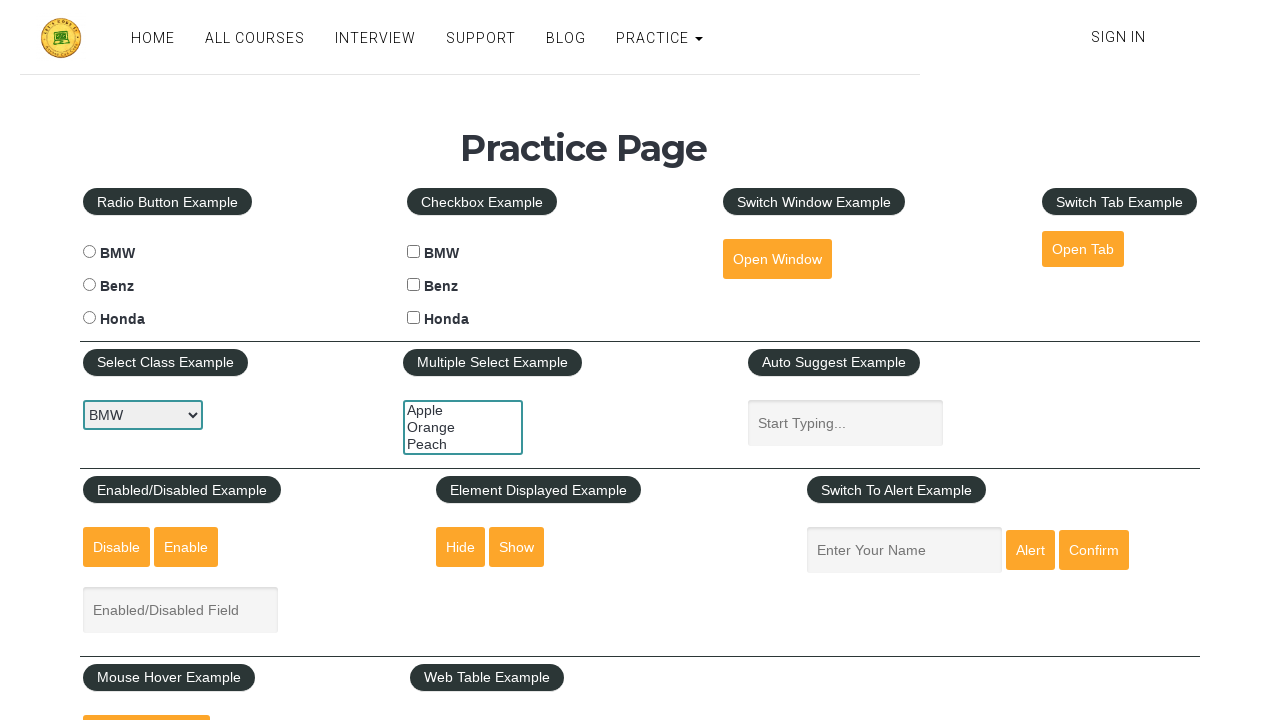

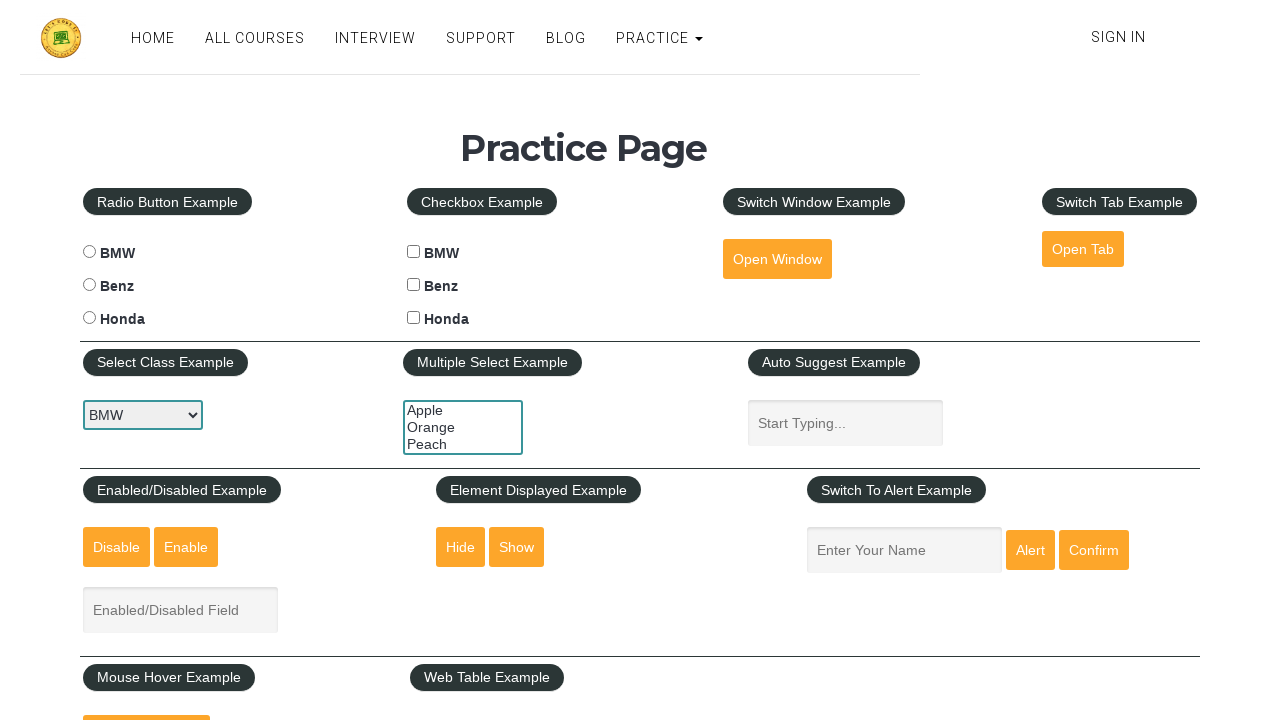